Tests JavaScript alert handling by clicking a button that triggers an alert, accepting the alert, and verifying the result message displays correctly

Starting URL: https://testcenter.techproeducation.com/index.php?page=javascript-alerts

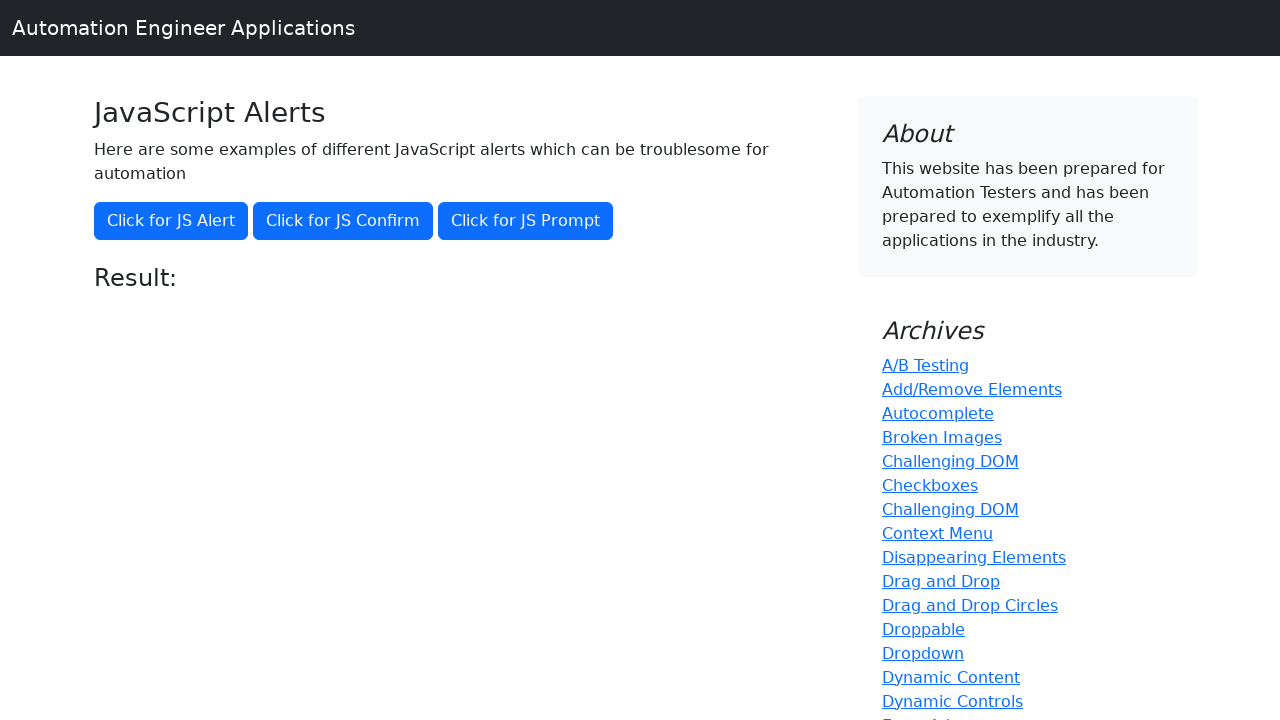

Clicked button to trigger JavaScript alert at (171, 221) on xpath=//button[@onclick='jsAlert()']
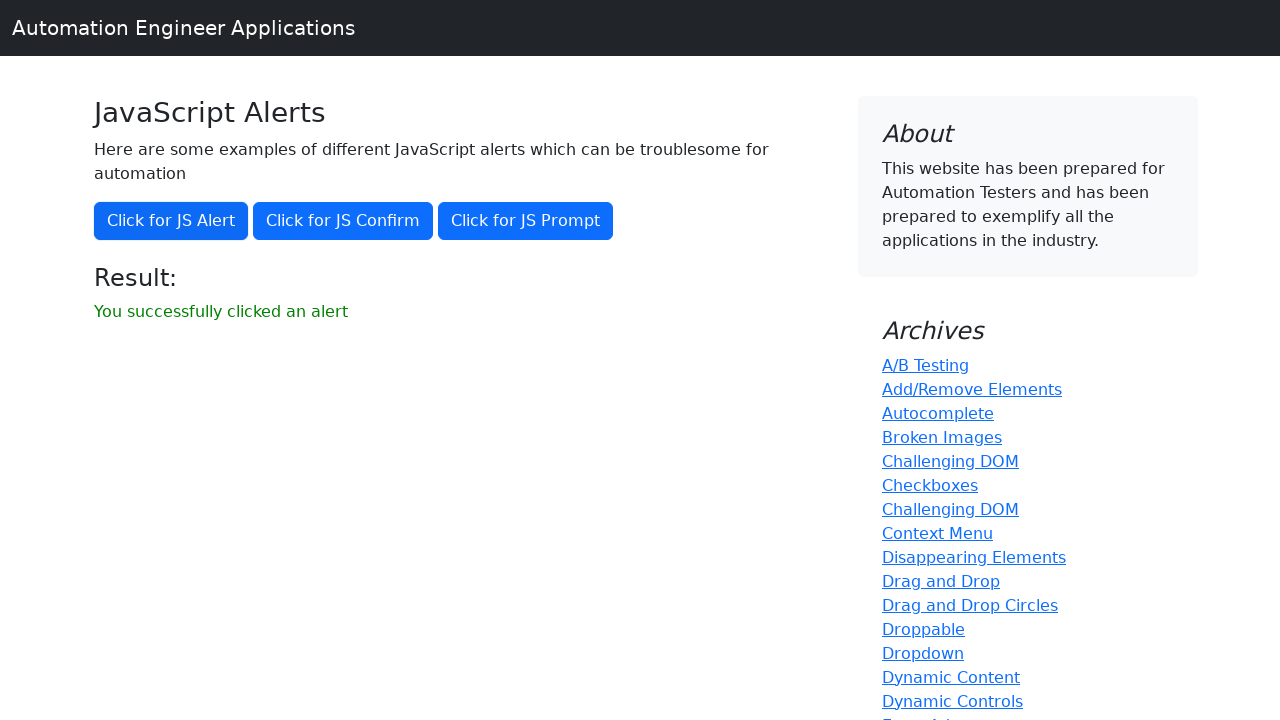

Set up dialog handler to accept alert
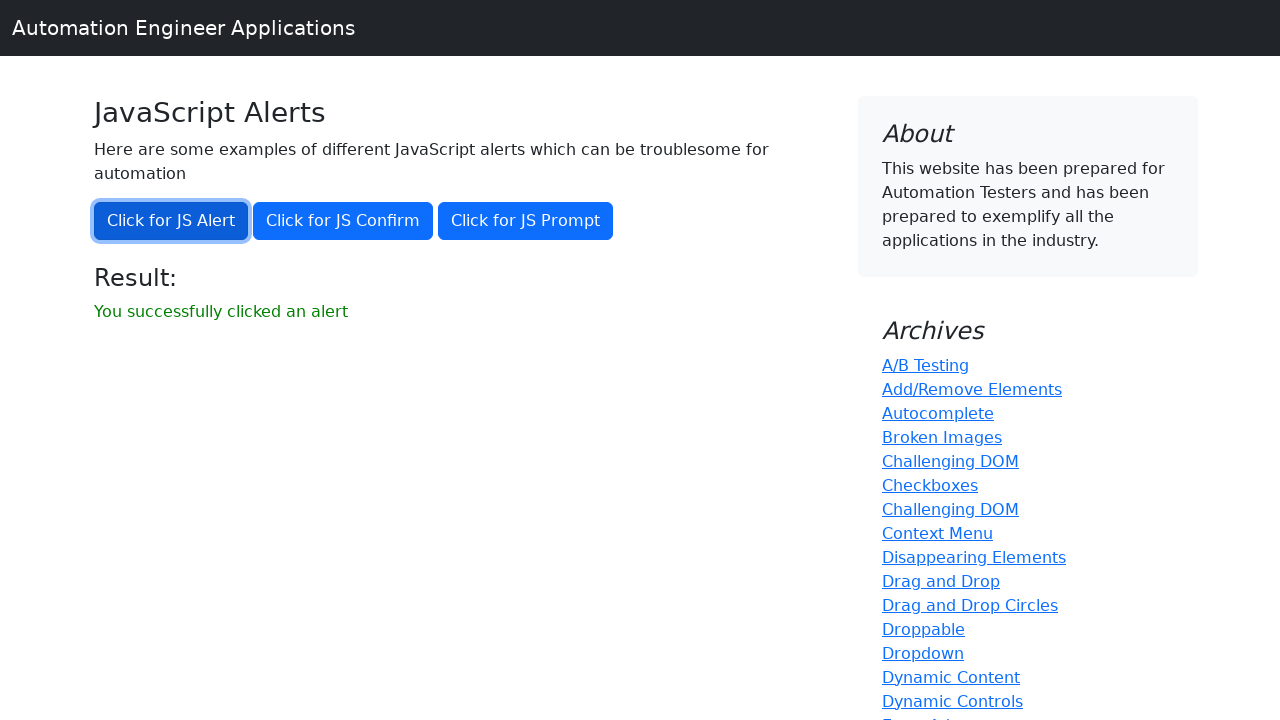

Waited for result message to appear
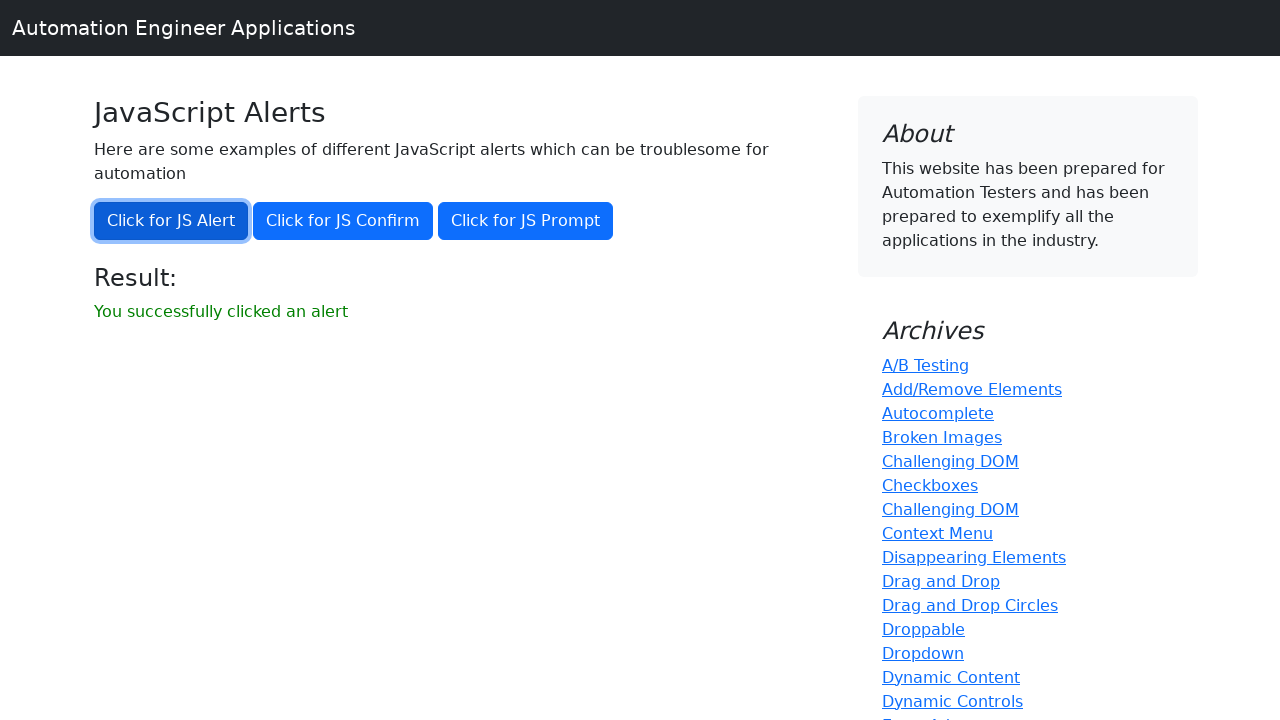

Retrieved result text: 'You successfully clicked an alert'
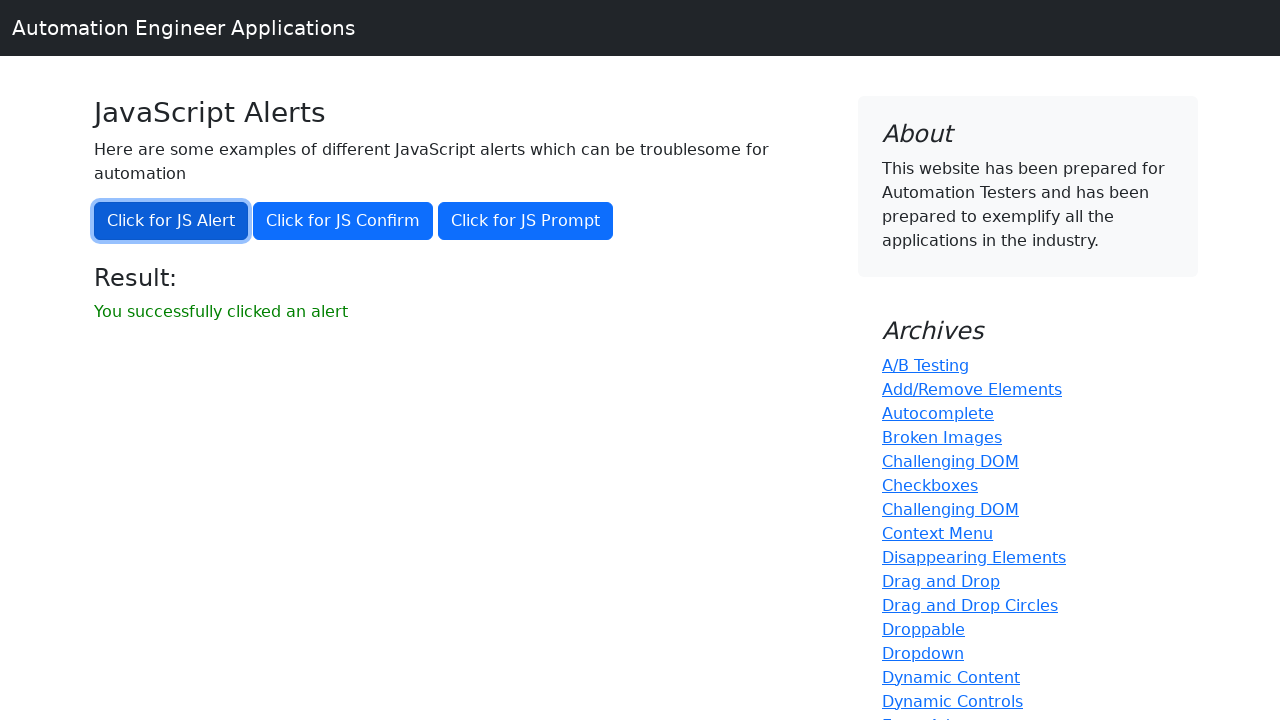

Verified result message displays correctly
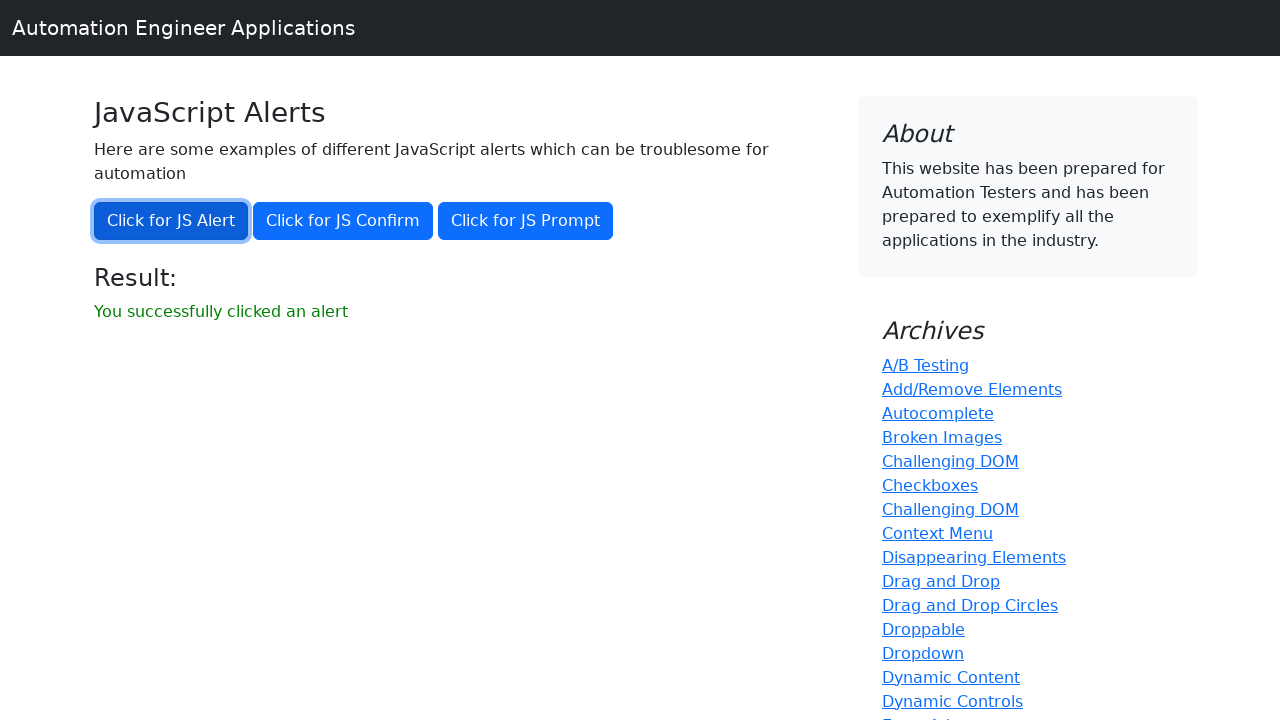

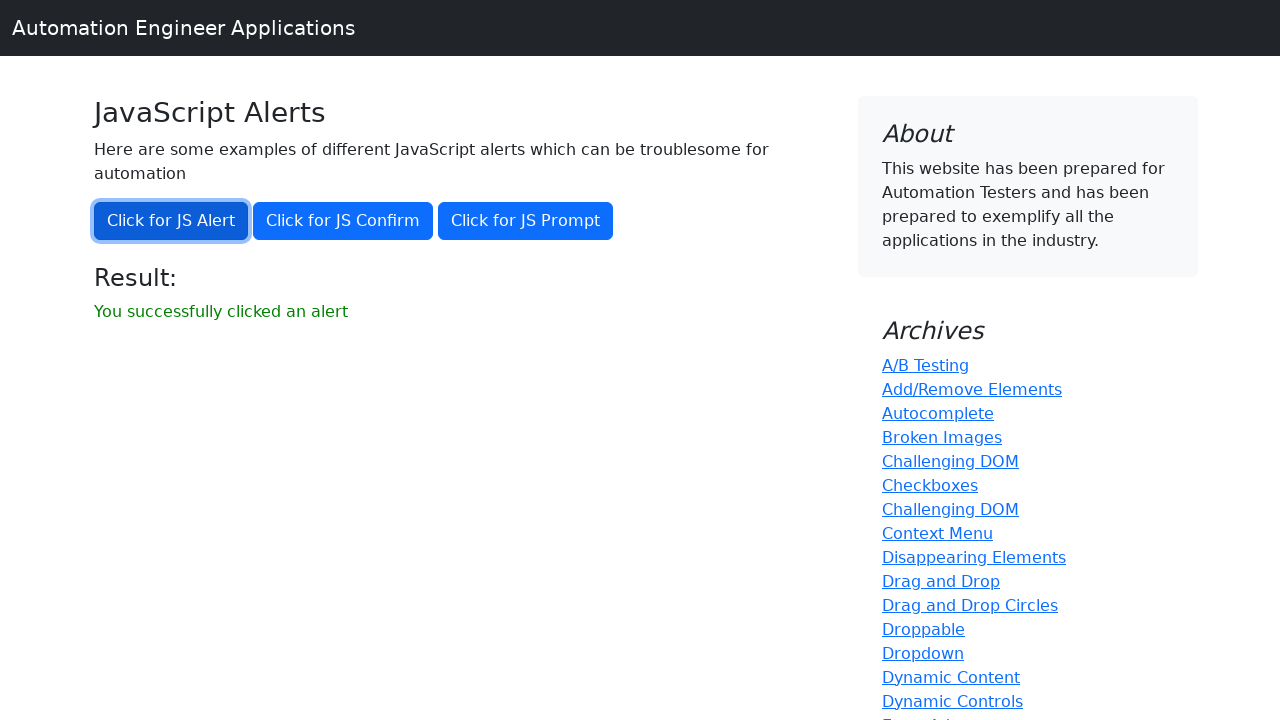